Tests passenger dropdown functionality by opening the dropdown, increasing adult passenger count multiple times, and closing the dropdown

Starting URL: https://www.rahulshettyacademy.com/dropdownsPractise/

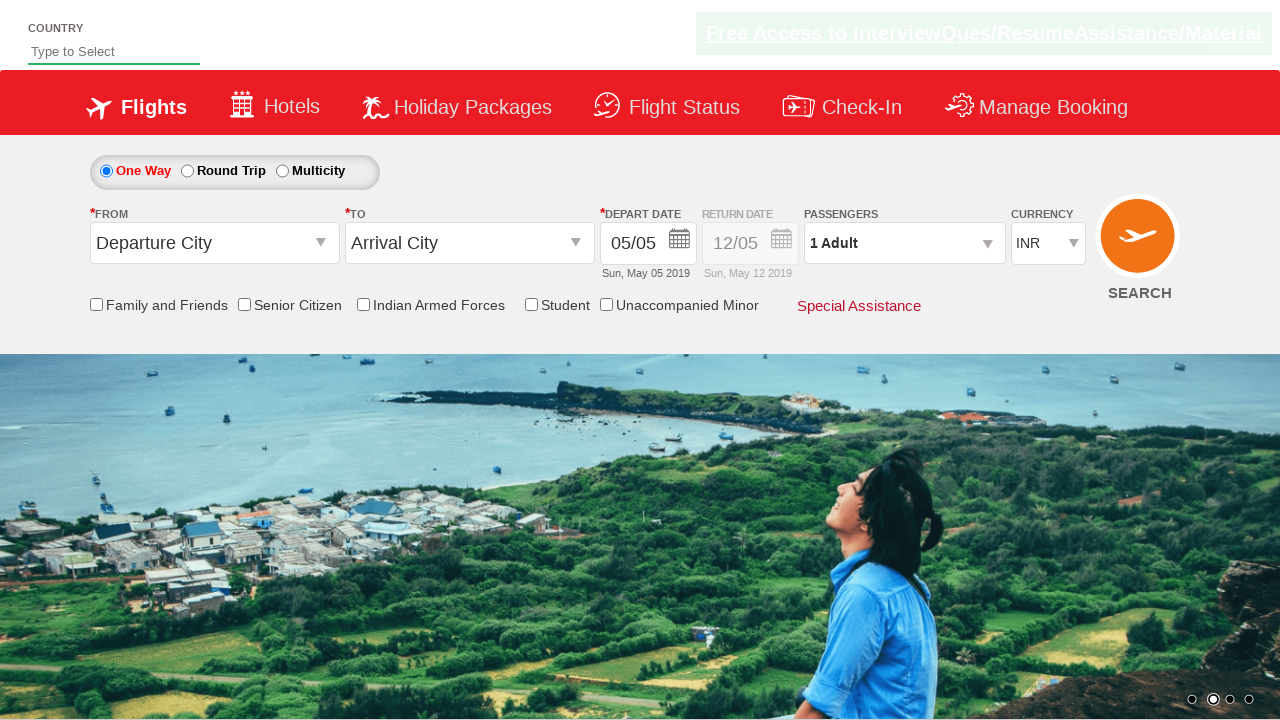

Clicked on passenger dropdown to open it at (904, 243) on xpath=//div[@id='divpaxinfo']
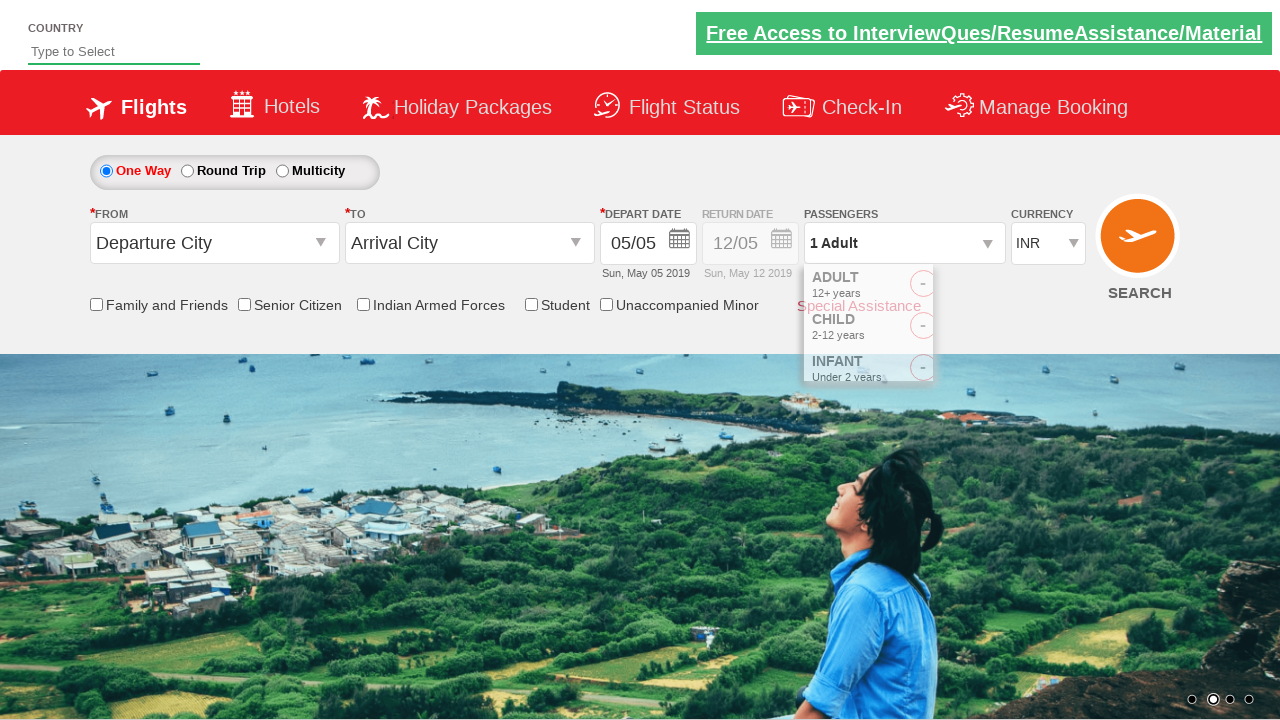

Clicked adult increment button (iteration 1/5) at (982, 288) on xpath=//span[@id='hrefIncAdt']
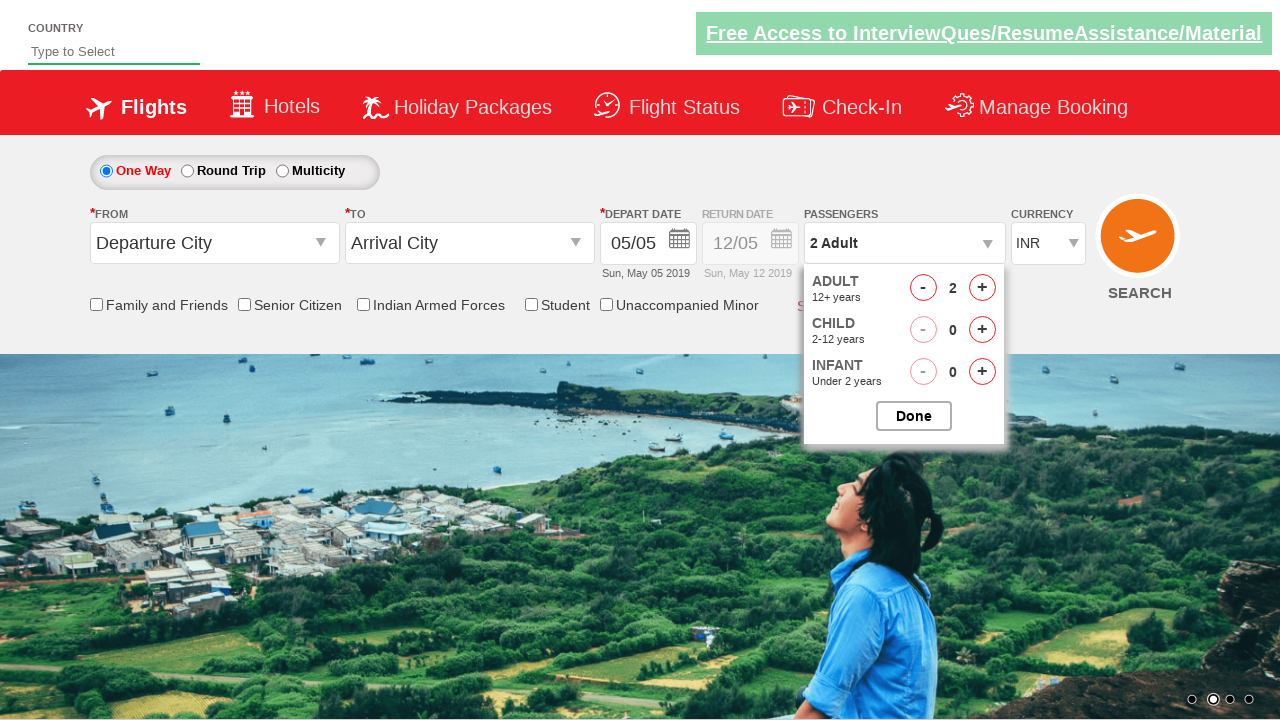

Clicked adult increment button (iteration 2/5) at (982, 288) on xpath=//span[@id='hrefIncAdt']
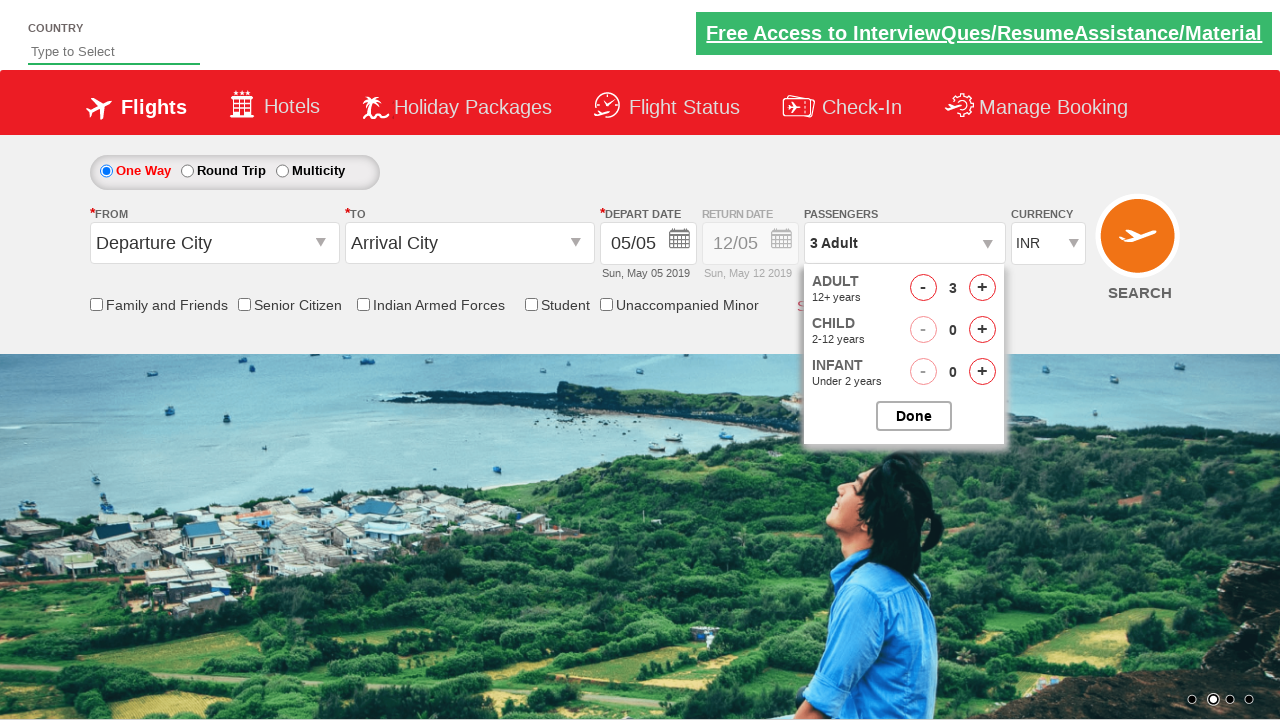

Clicked adult increment button (iteration 3/5) at (982, 288) on xpath=//span[@id='hrefIncAdt']
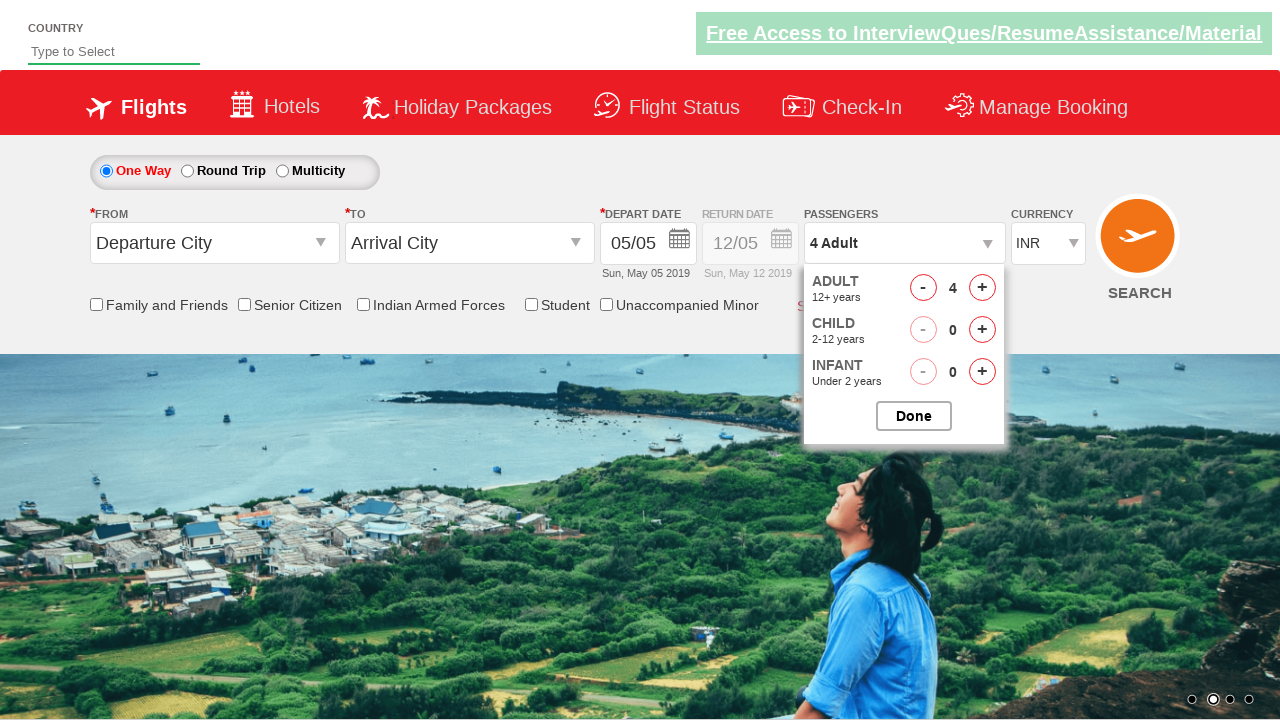

Clicked adult increment button (iteration 4/5) at (982, 288) on xpath=//span[@id='hrefIncAdt']
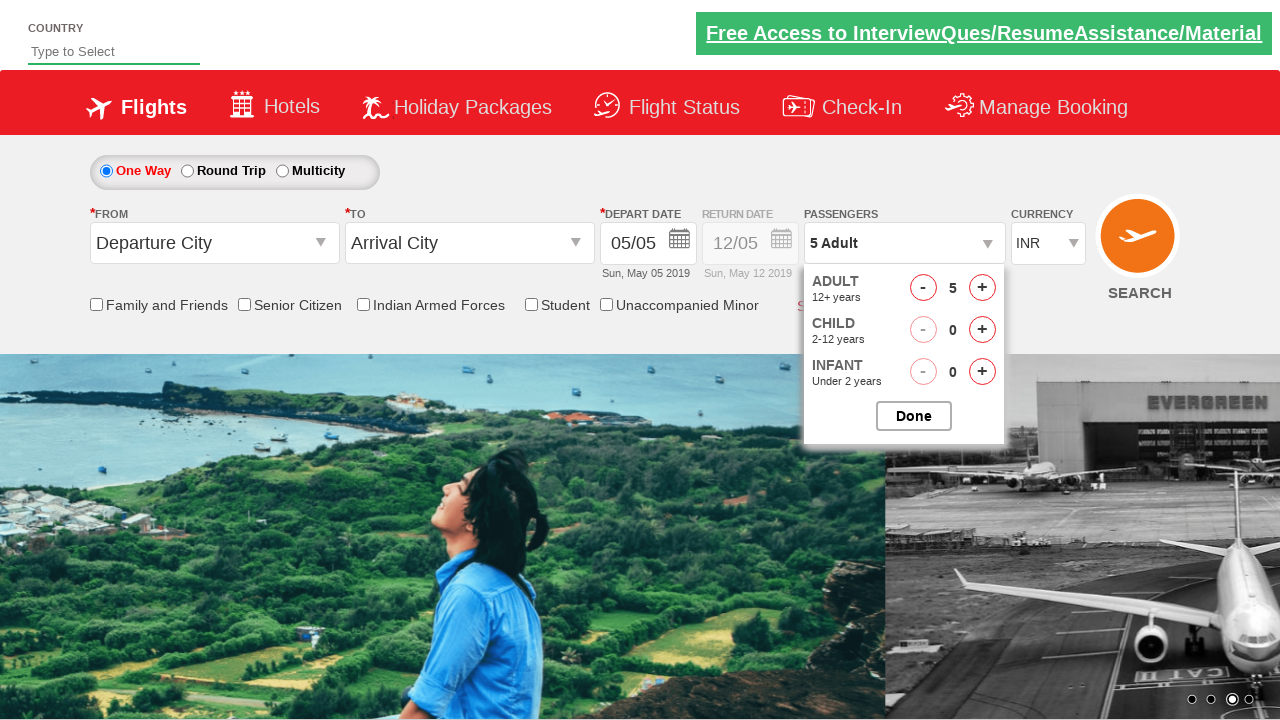

Clicked adult increment button (iteration 5/5) at (982, 288) on xpath=//span[@id='hrefIncAdt']
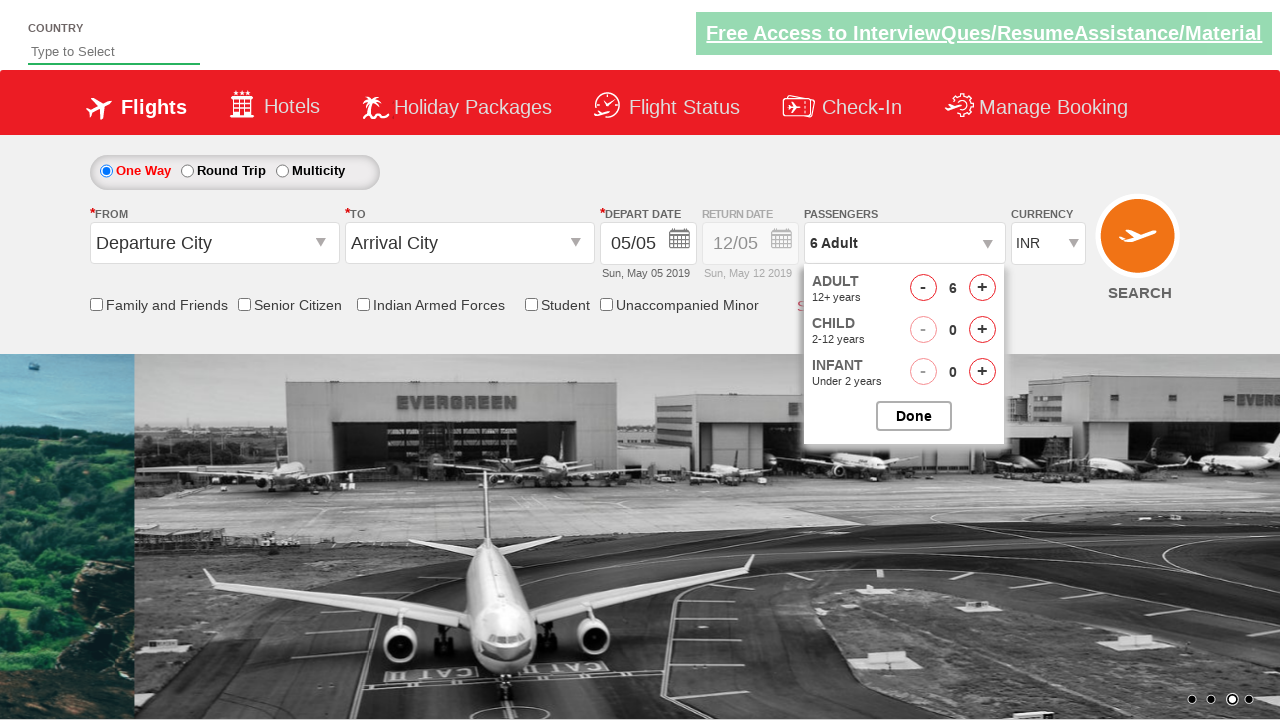

Clicked done button to close the dropdown at (914, 416) on xpath=//input[@id='btnclosepaxoption']
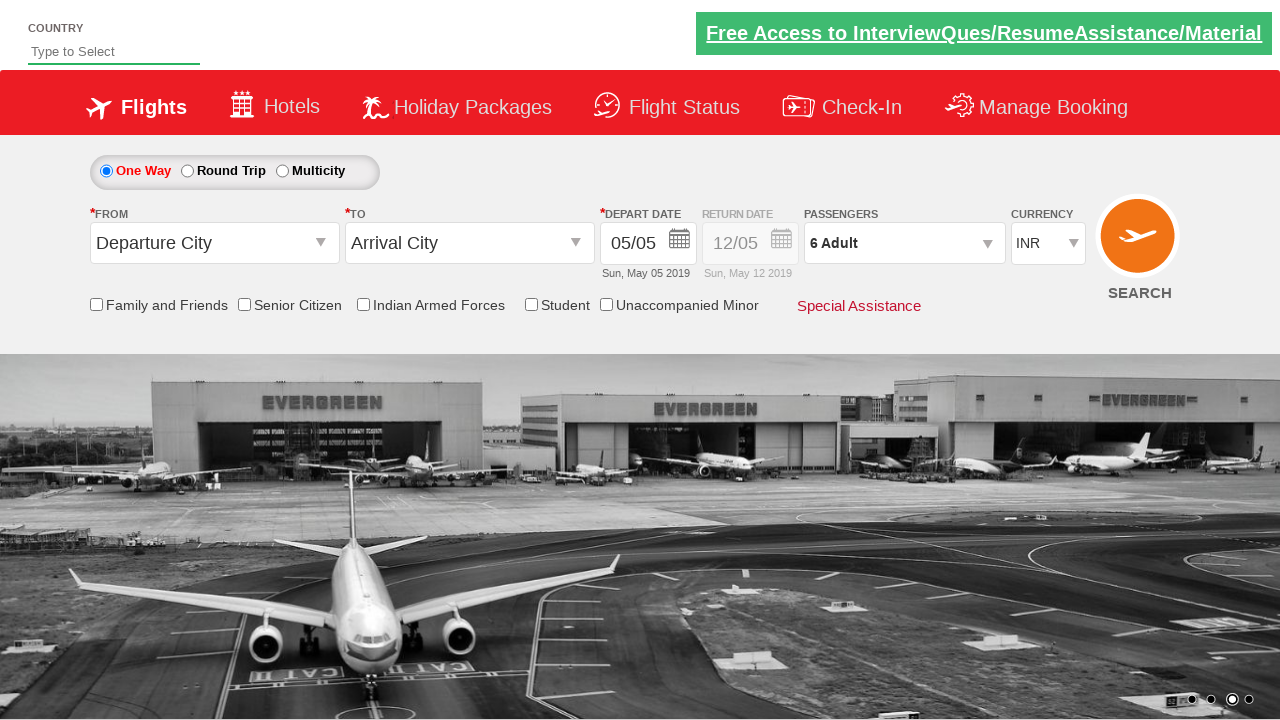

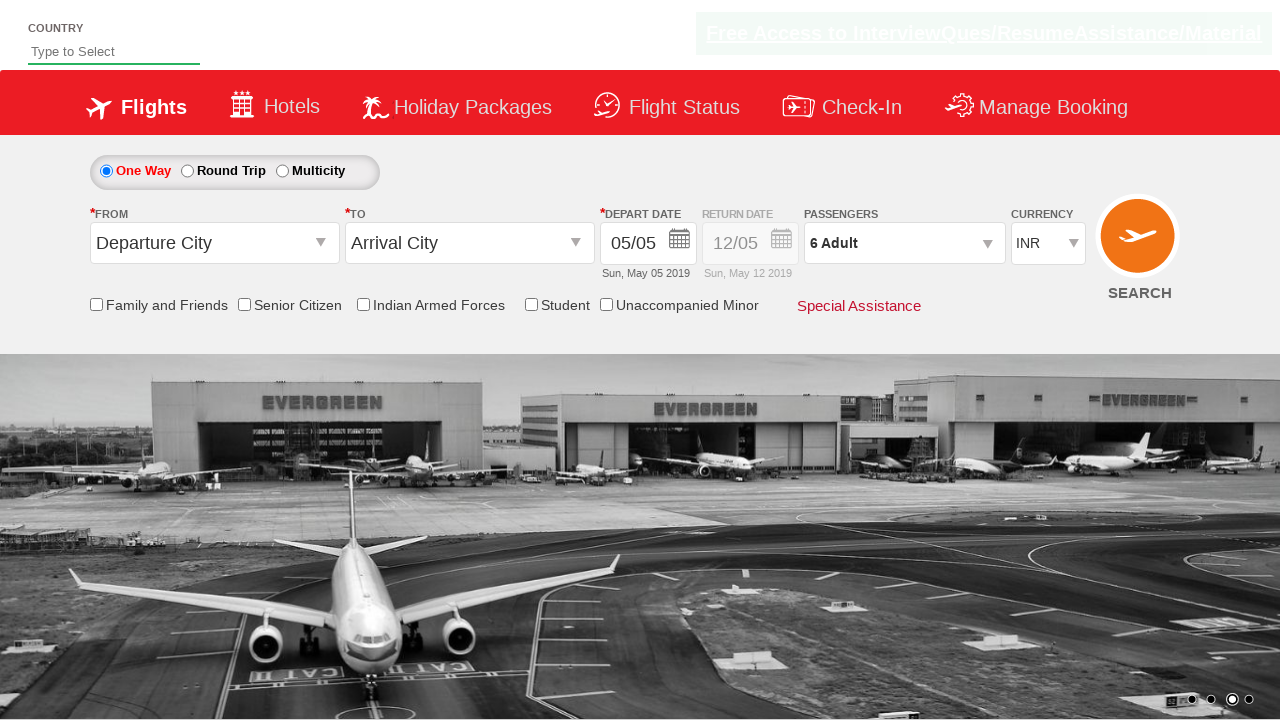